Tests table sorting functionality by clicking a column header to sort, verifying the sort order, then navigates through paginated results to find a product containing "Rice"

Starting URL: https://rahulshettyacademy.com/seleniumPractise/#/offers

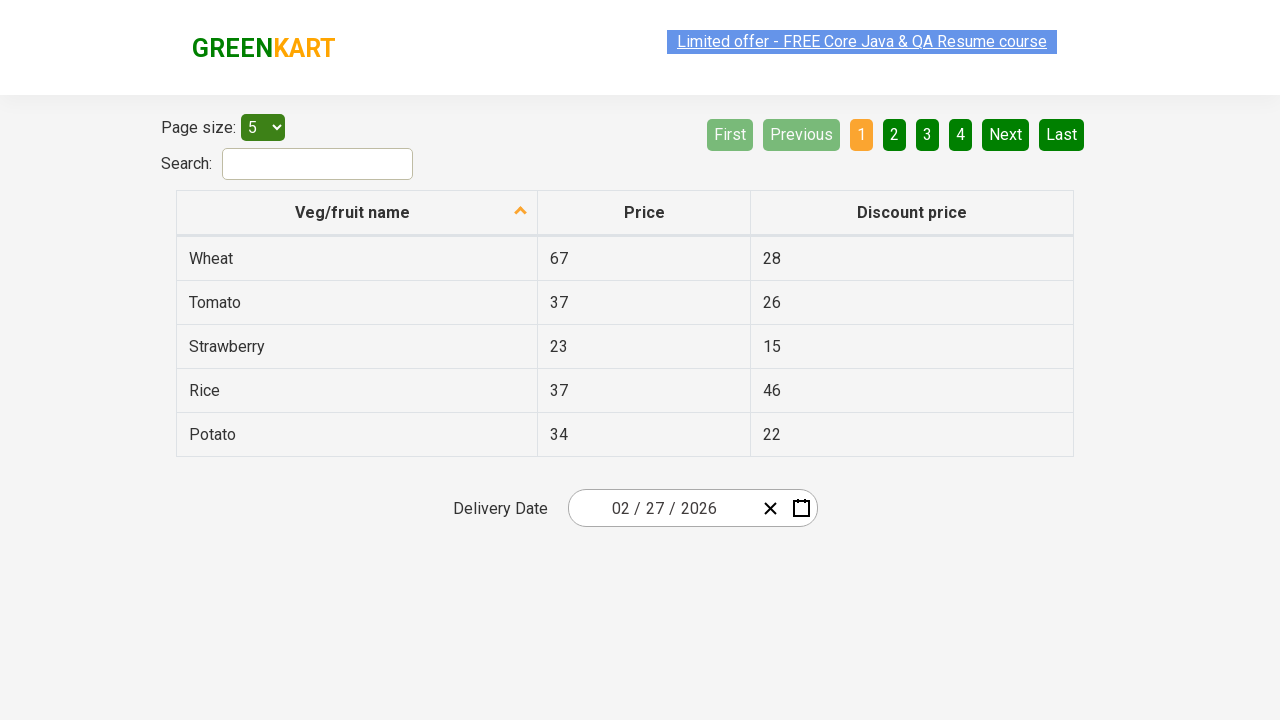

Clicked first column header to sort table at (357, 213) on xpath=//tr/th[1]
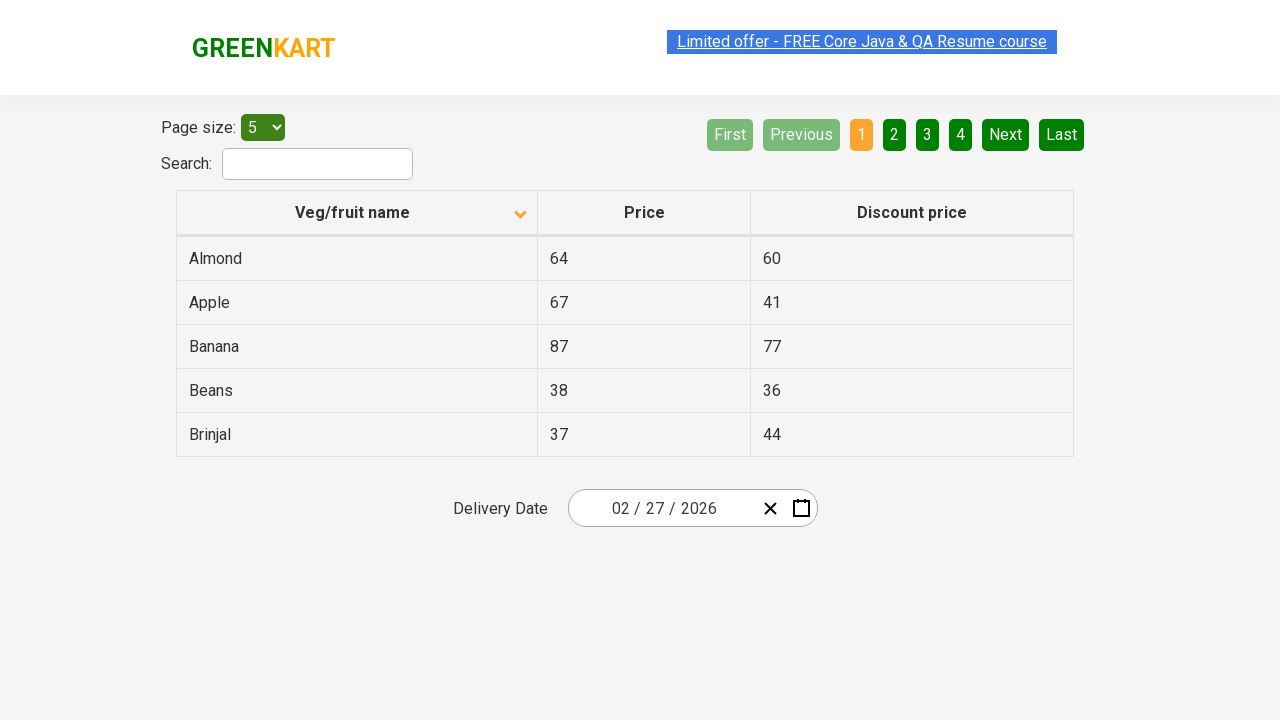

Table rows loaded and visible
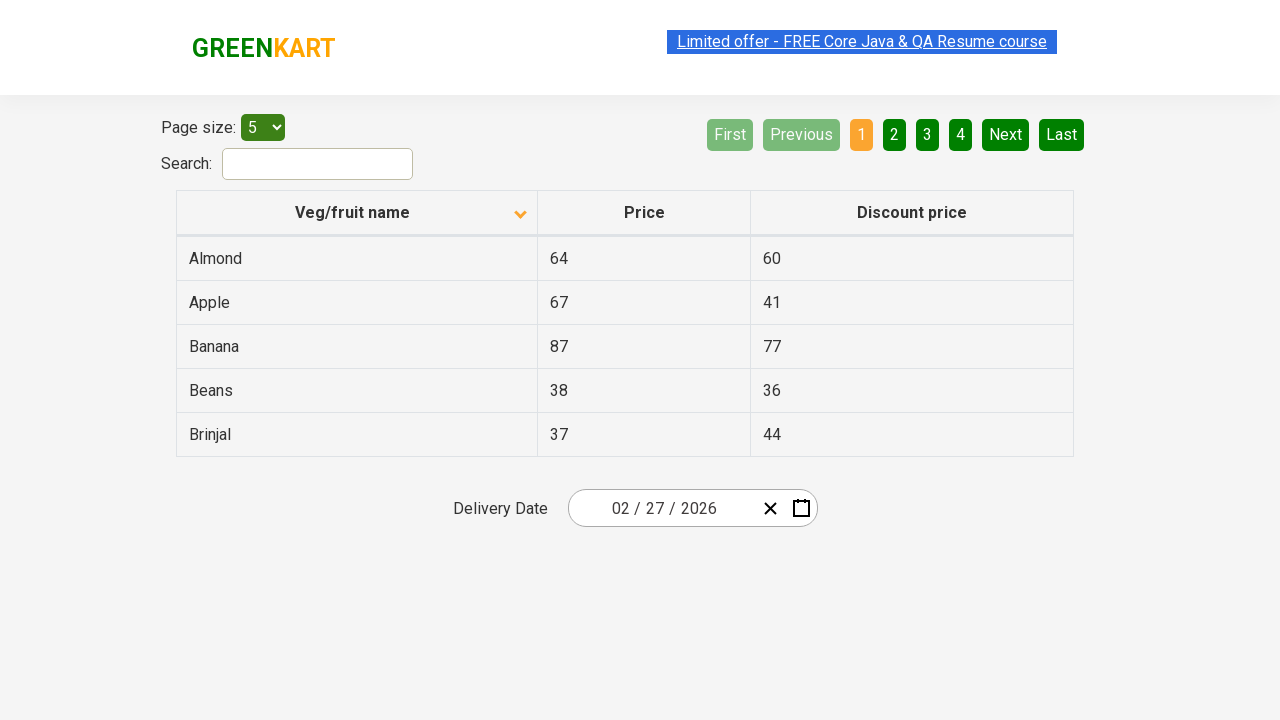

Retrieved all items from first column
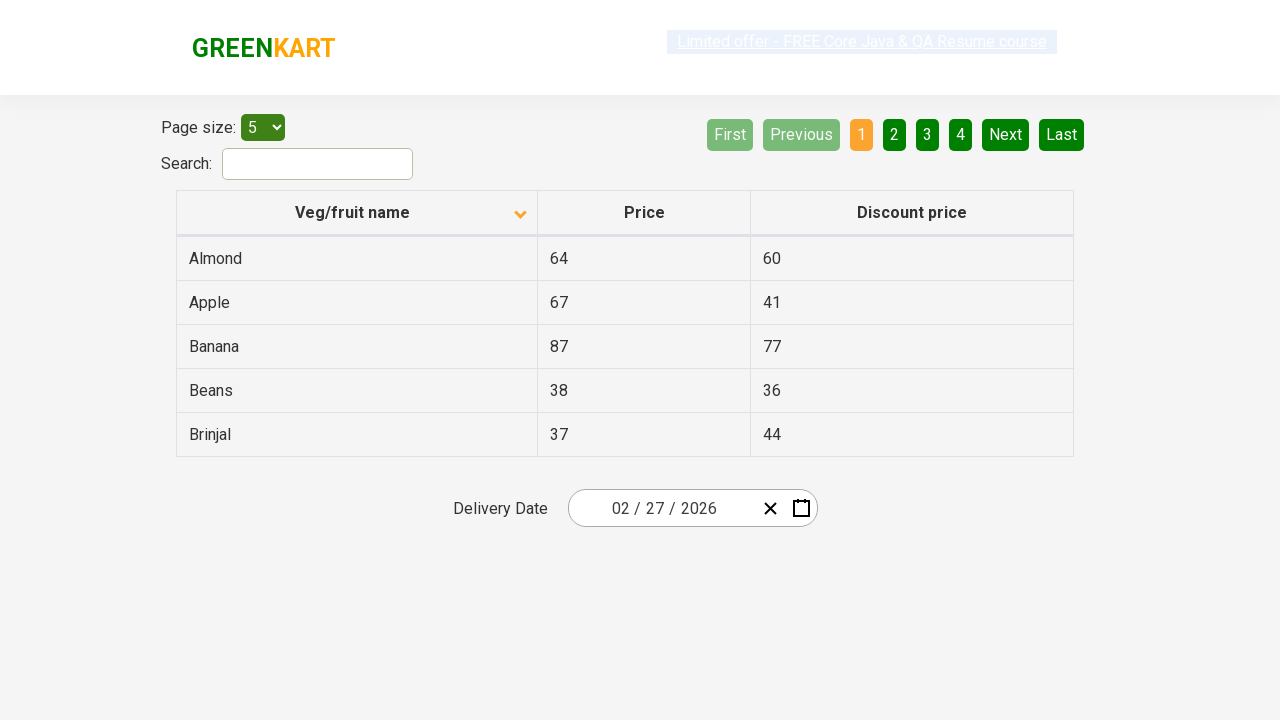

Created sorted reference list
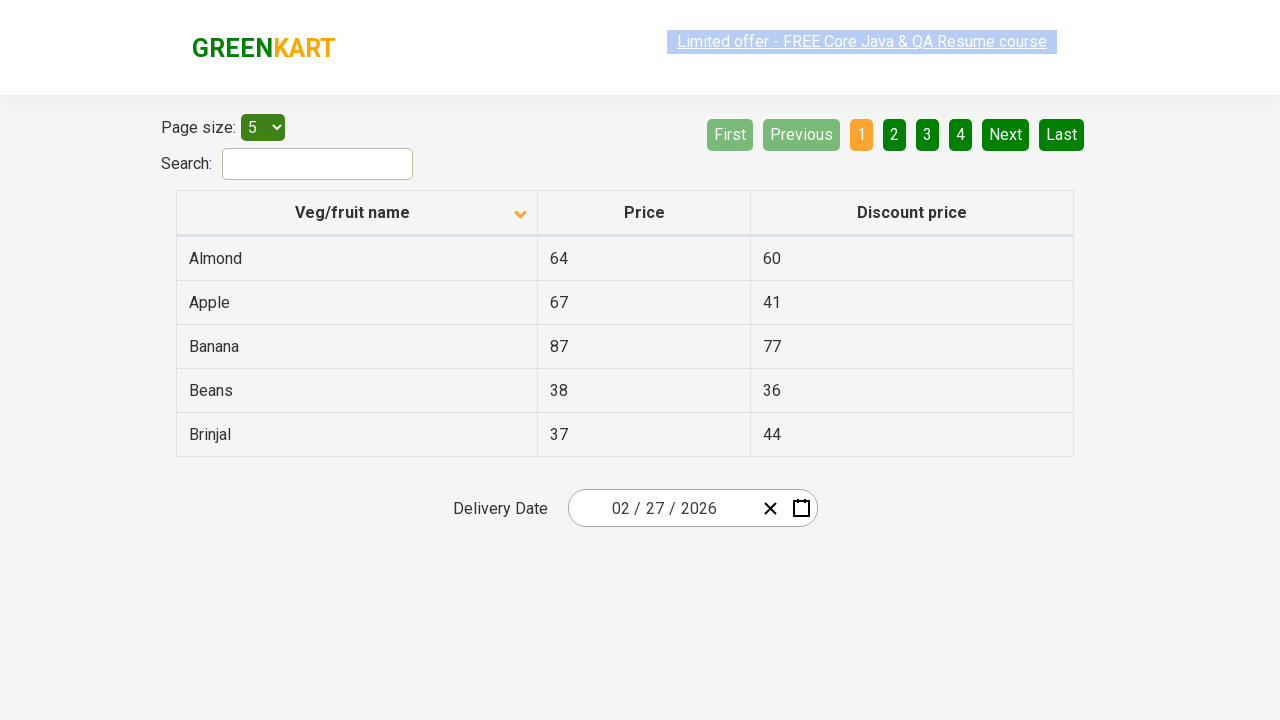

Verified table is sorted alphabetically
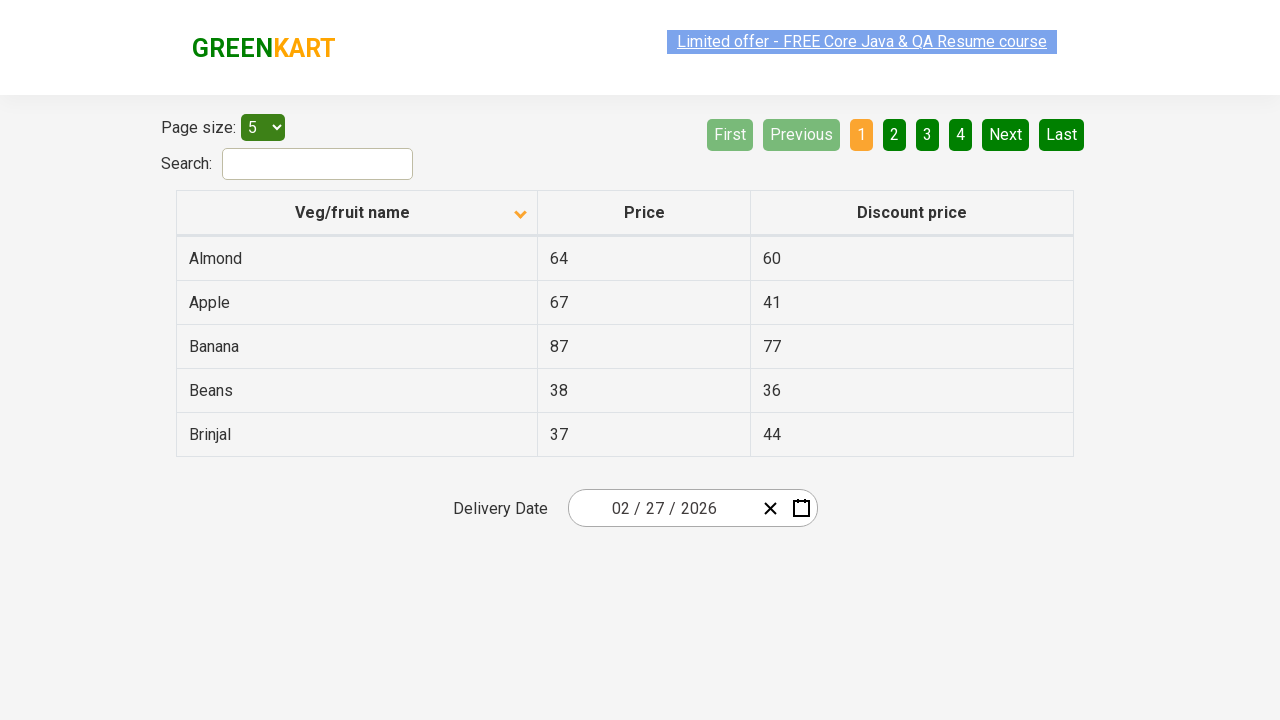

Retrieved current page items from first column
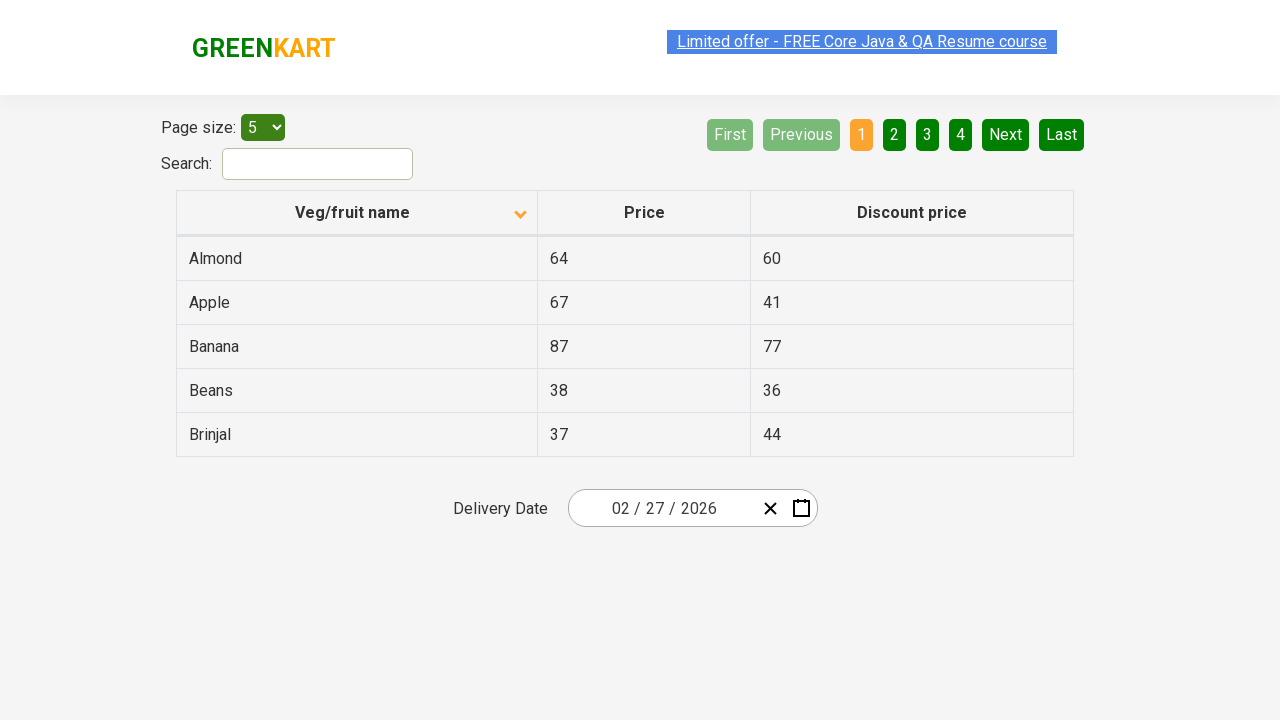

Searched for items containing 'Rice', found 0 match(es)
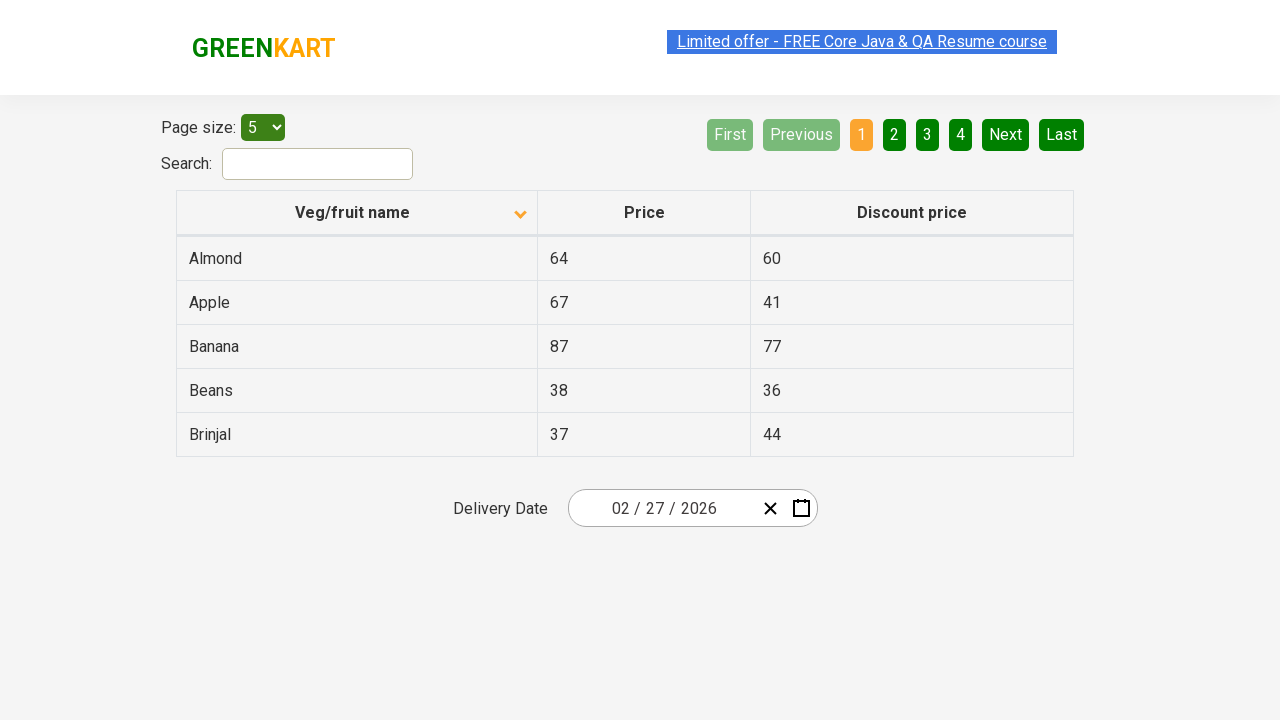

Located Next button
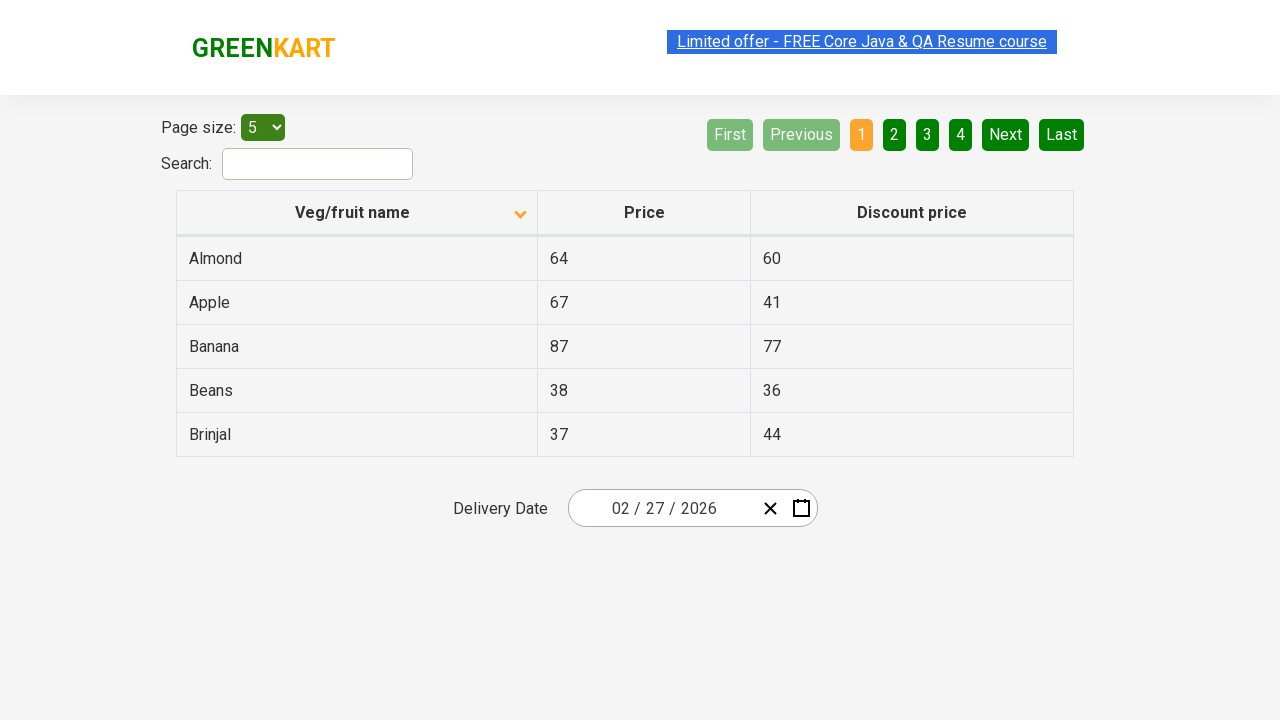

Clicked Next button to navigate to next page at (1006, 134) on a[aria-label='Next']
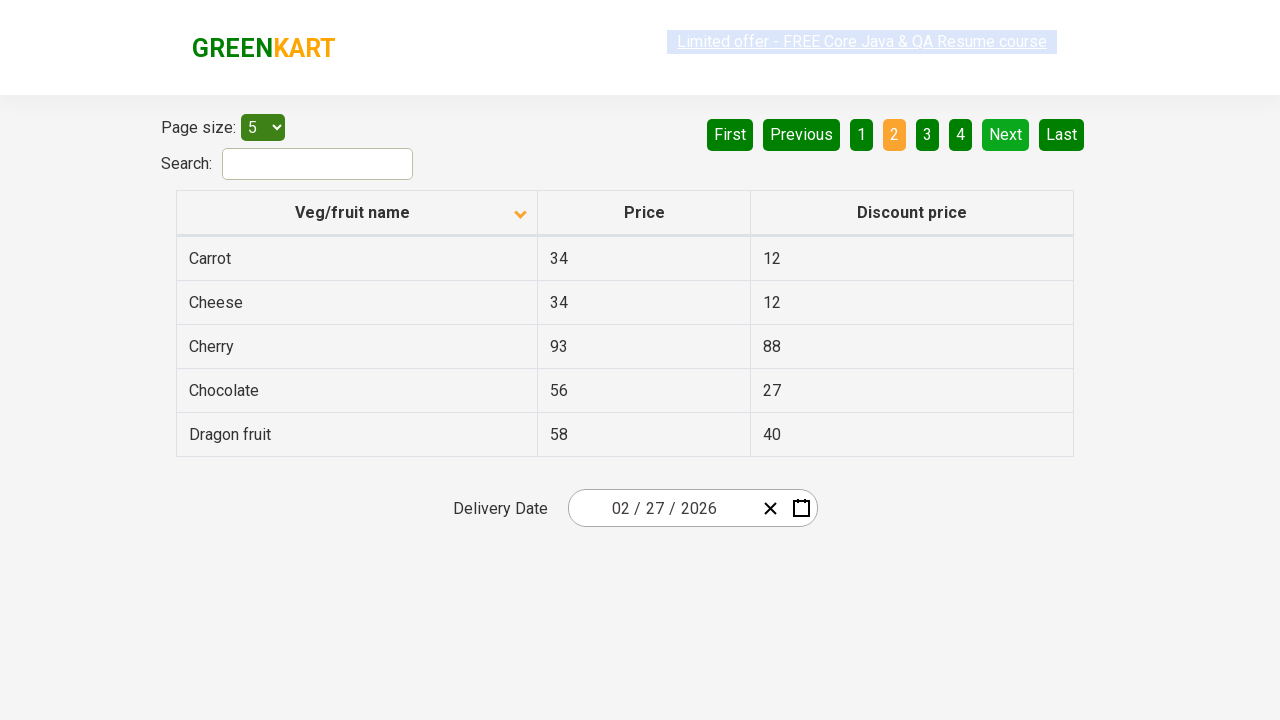

Waited for page content to update
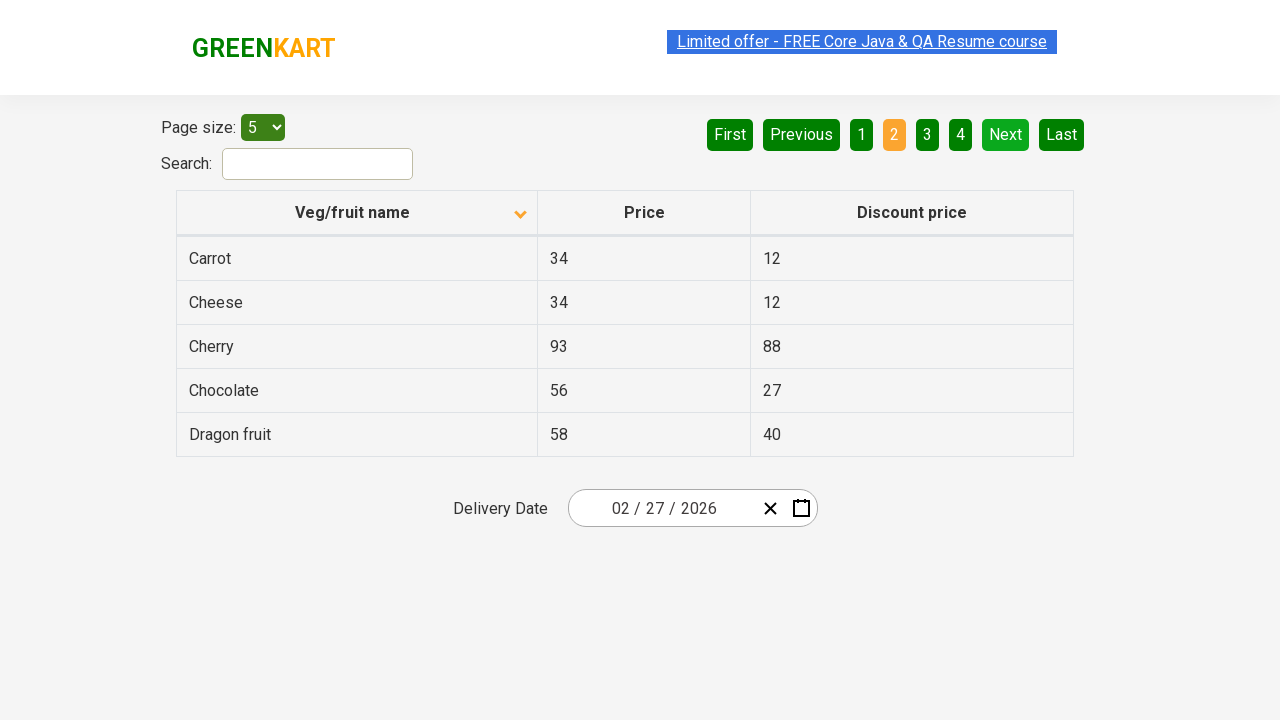

Retrieved current page items from first column
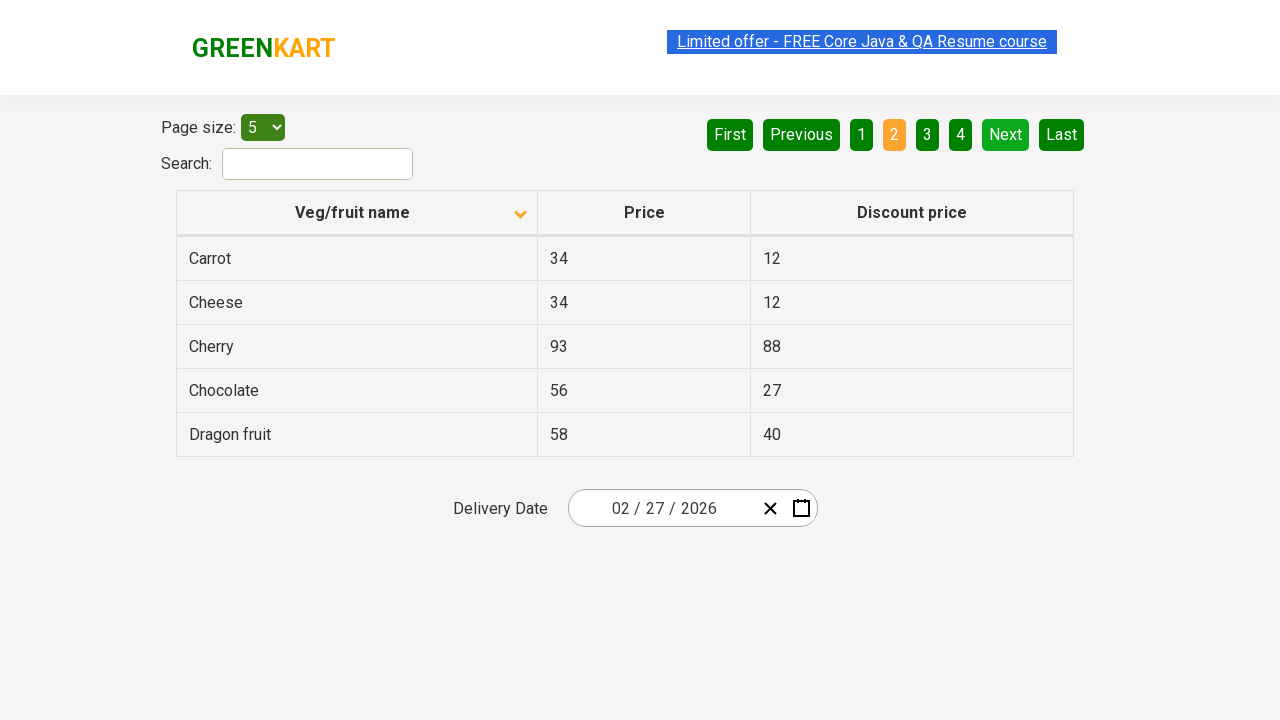

Searched for items containing 'Rice', found 0 match(es)
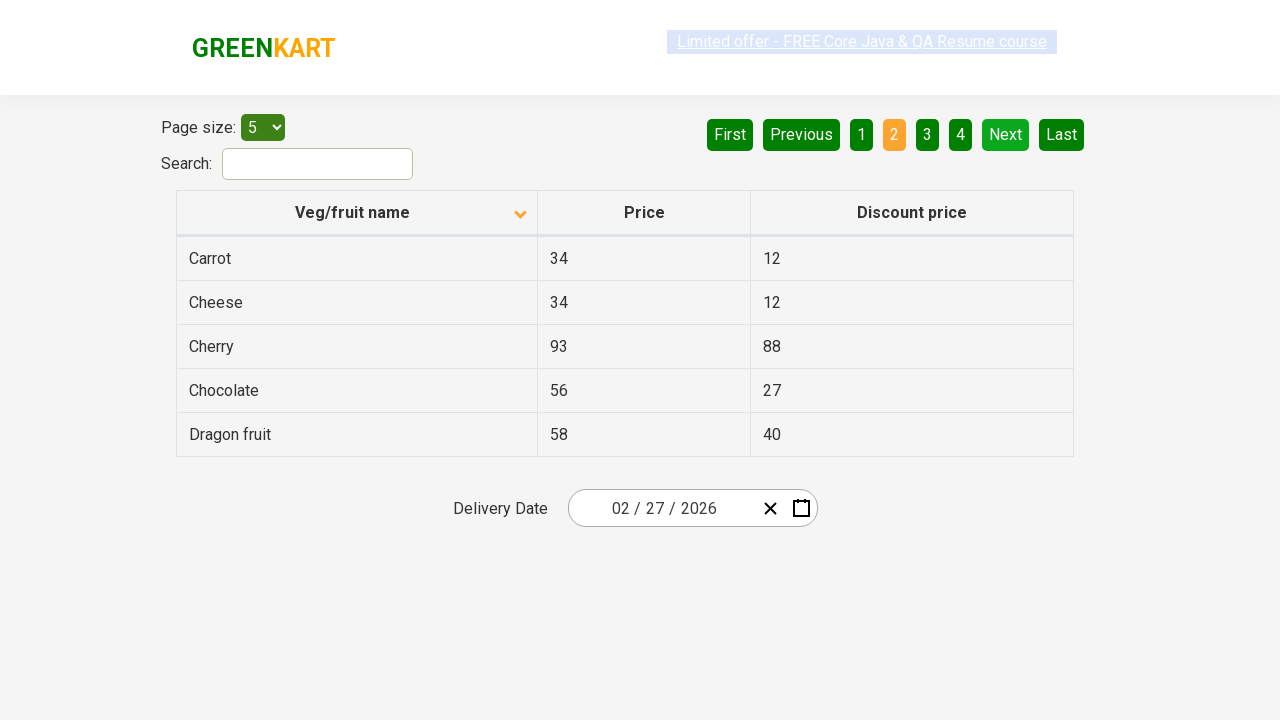

Located Next button
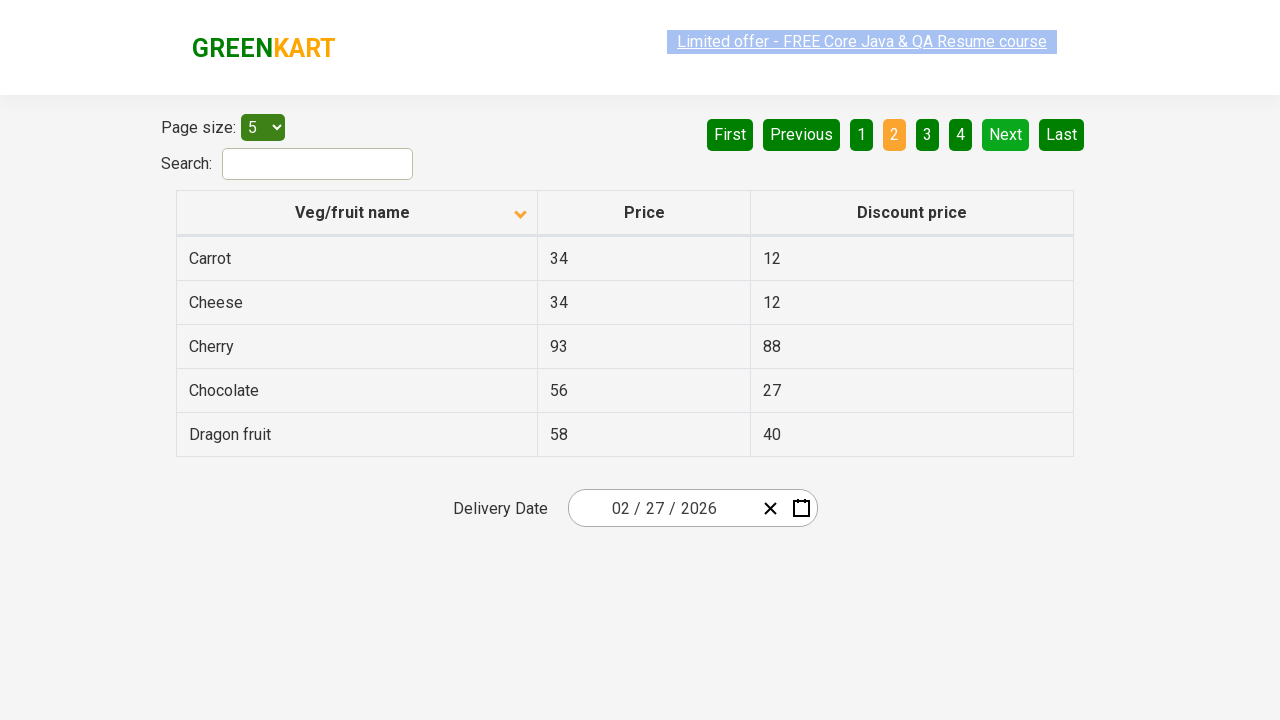

Clicked Next button to navigate to next page at (1006, 134) on a[aria-label='Next']
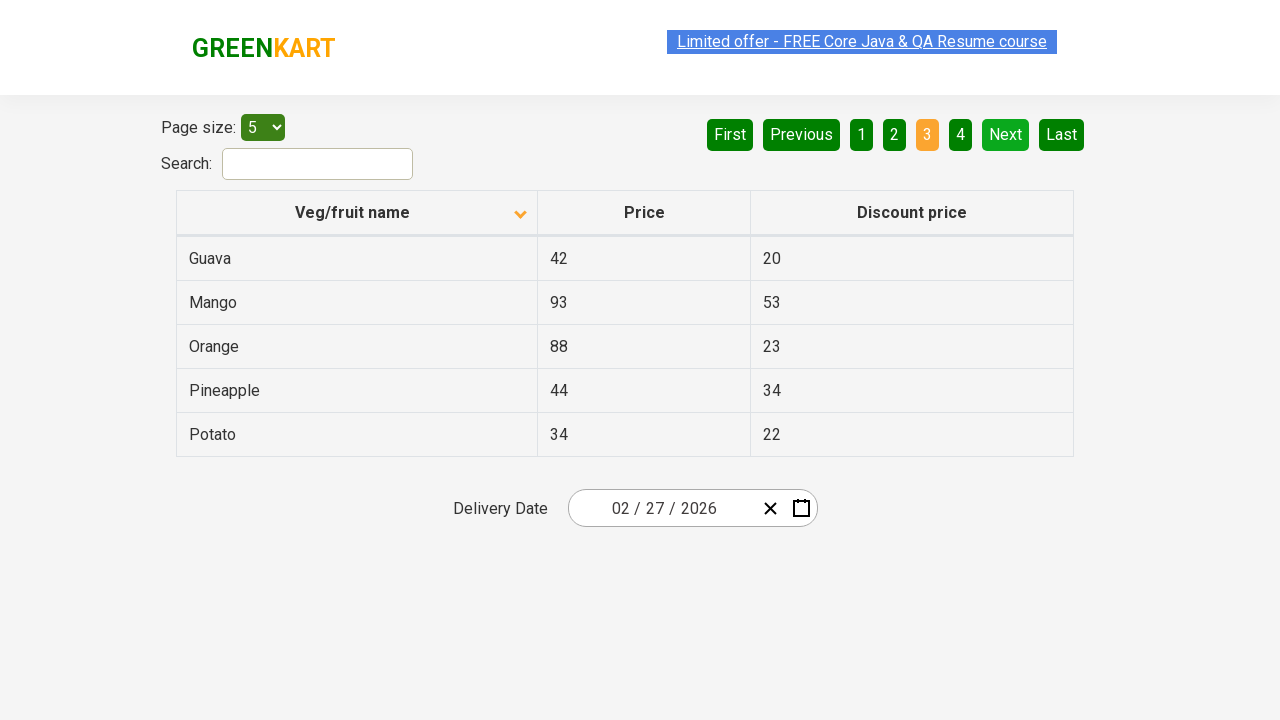

Waited for page content to update
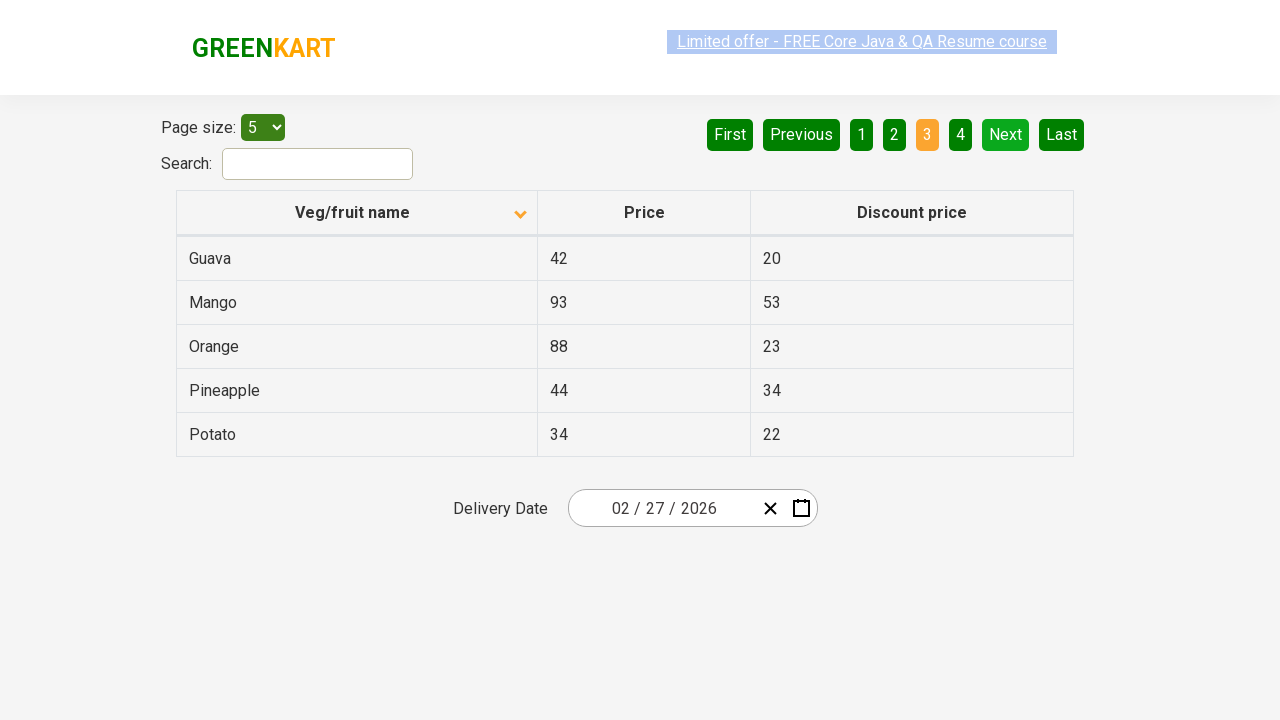

Retrieved current page items from first column
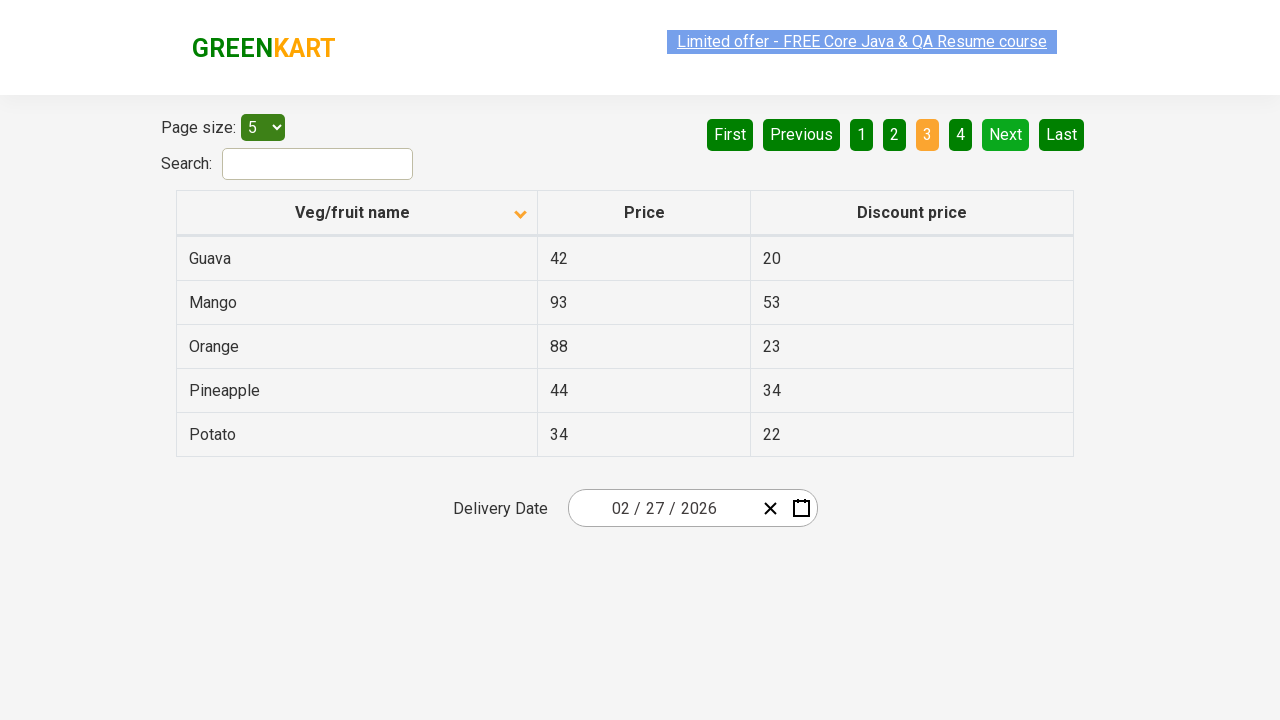

Searched for items containing 'Rice', found 0 match(es)
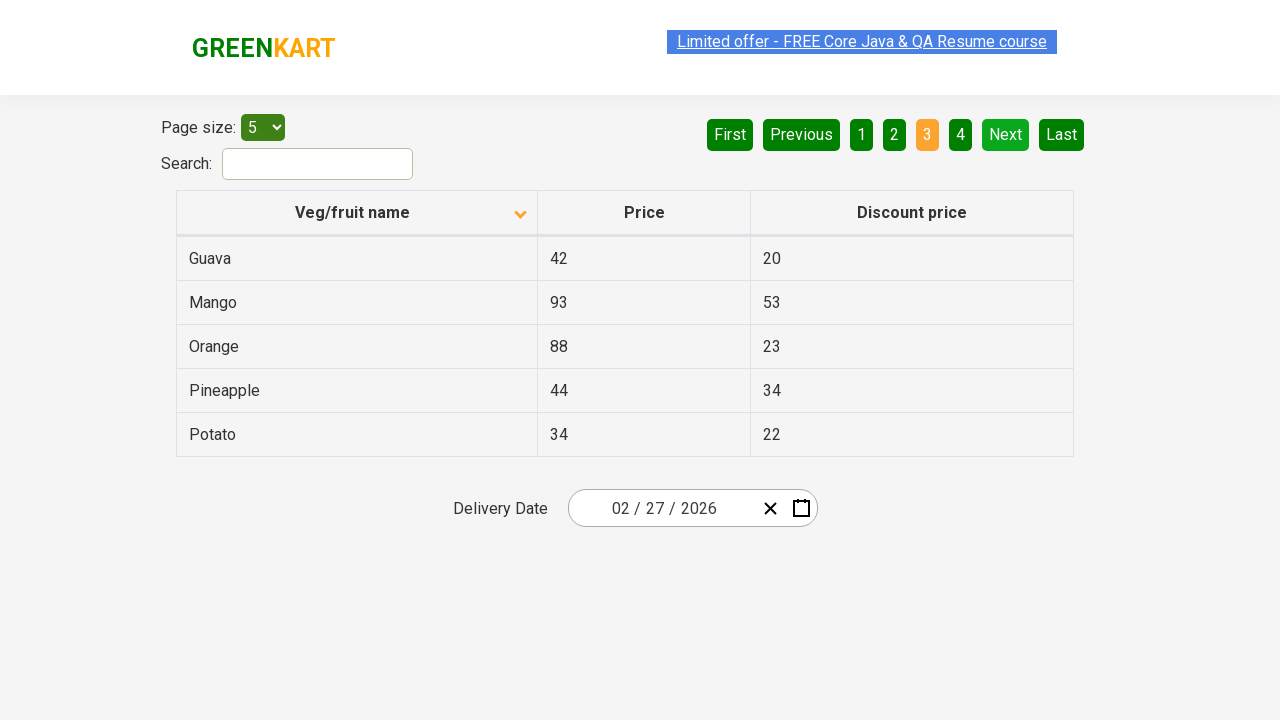

Located Next button
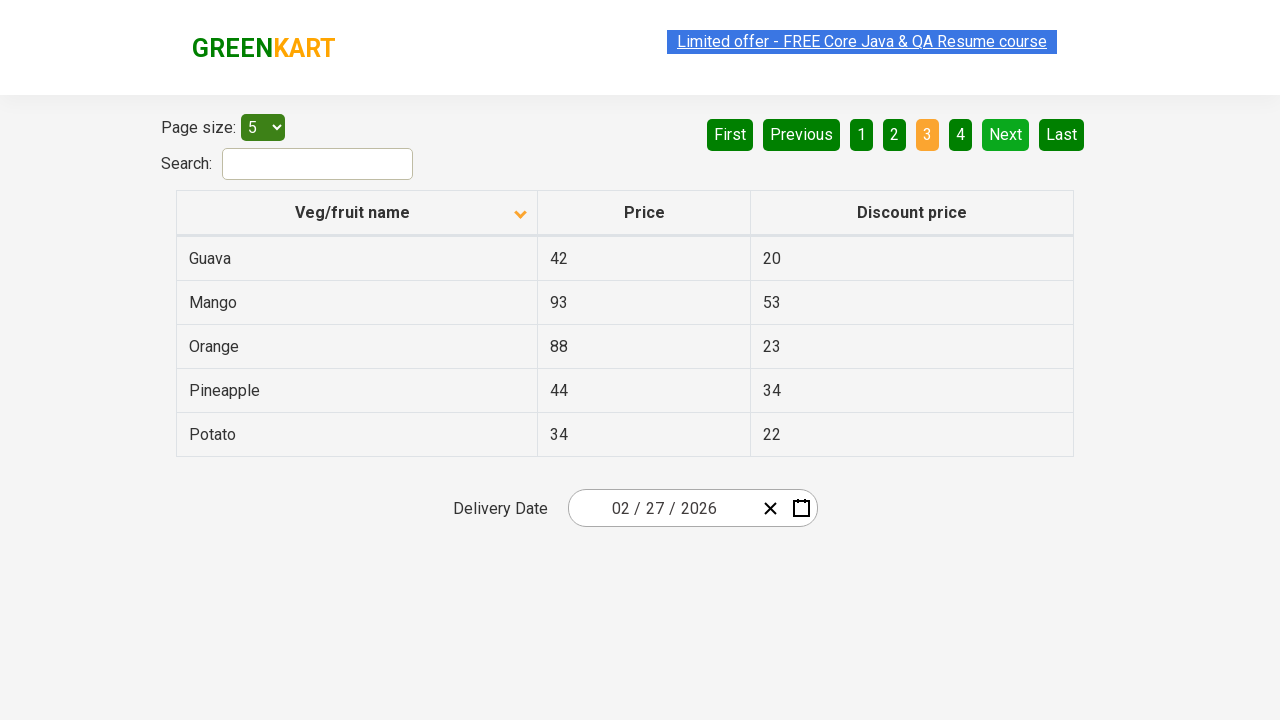

Clicked Next button to navigate to next page at (1006, 134) on a[aria-label='Next']
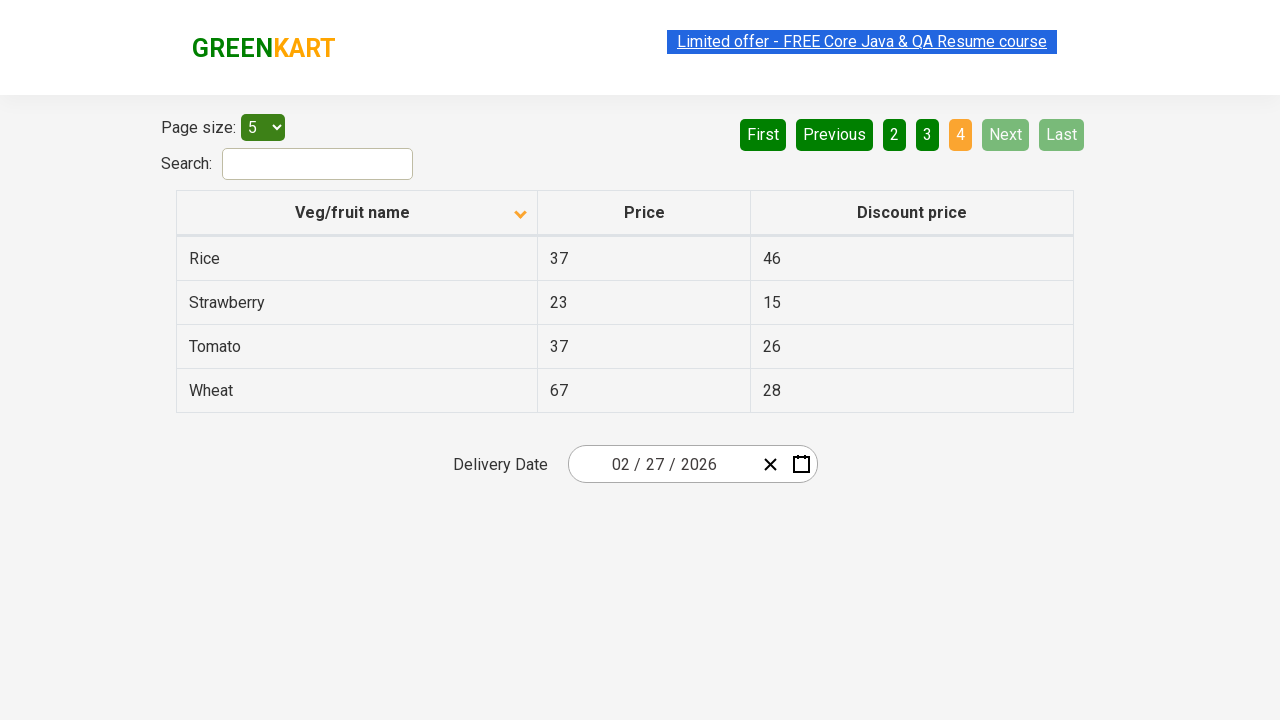

Waited for page content to update
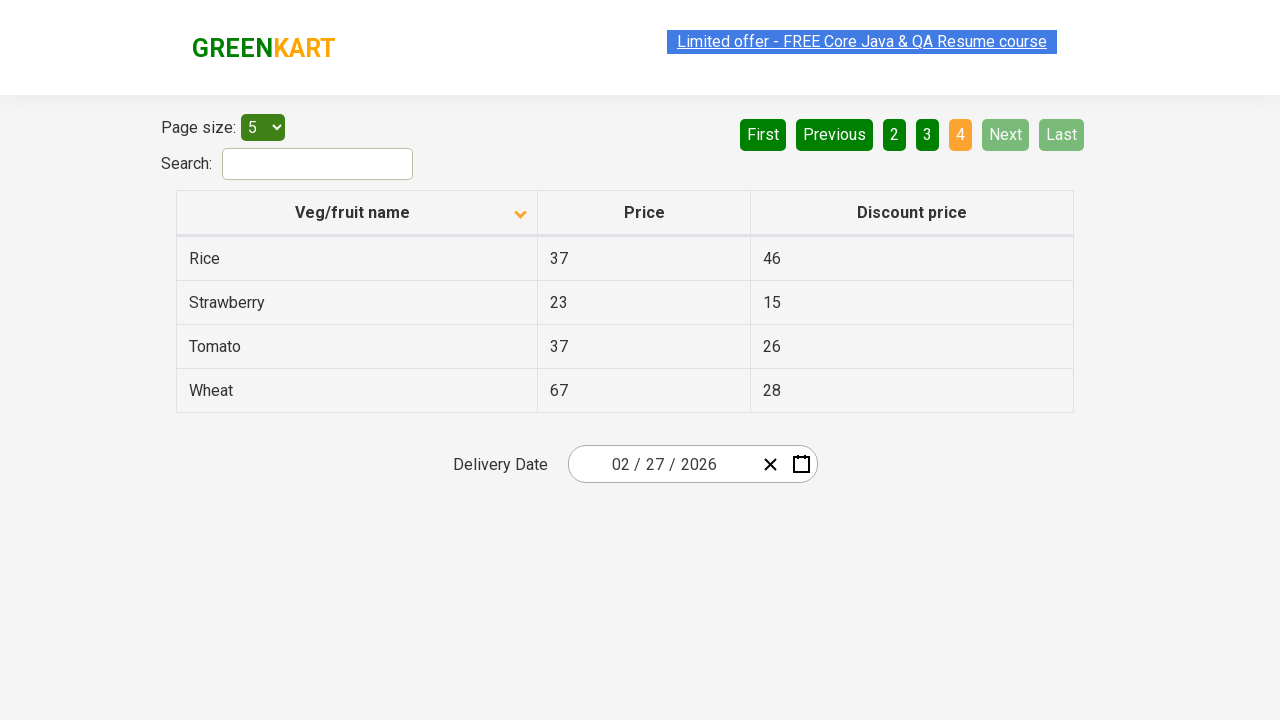

Retrieved current page items from first column
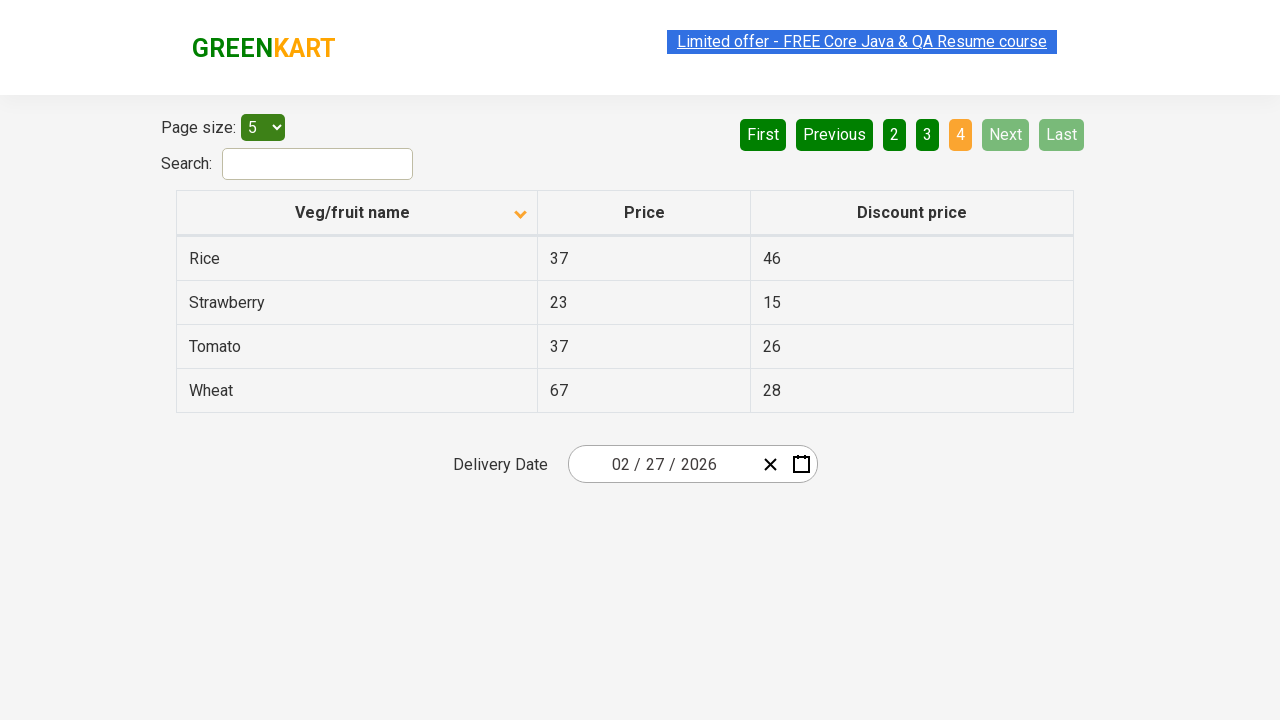

Searched for items containing 'Rice', found 1 match(es)
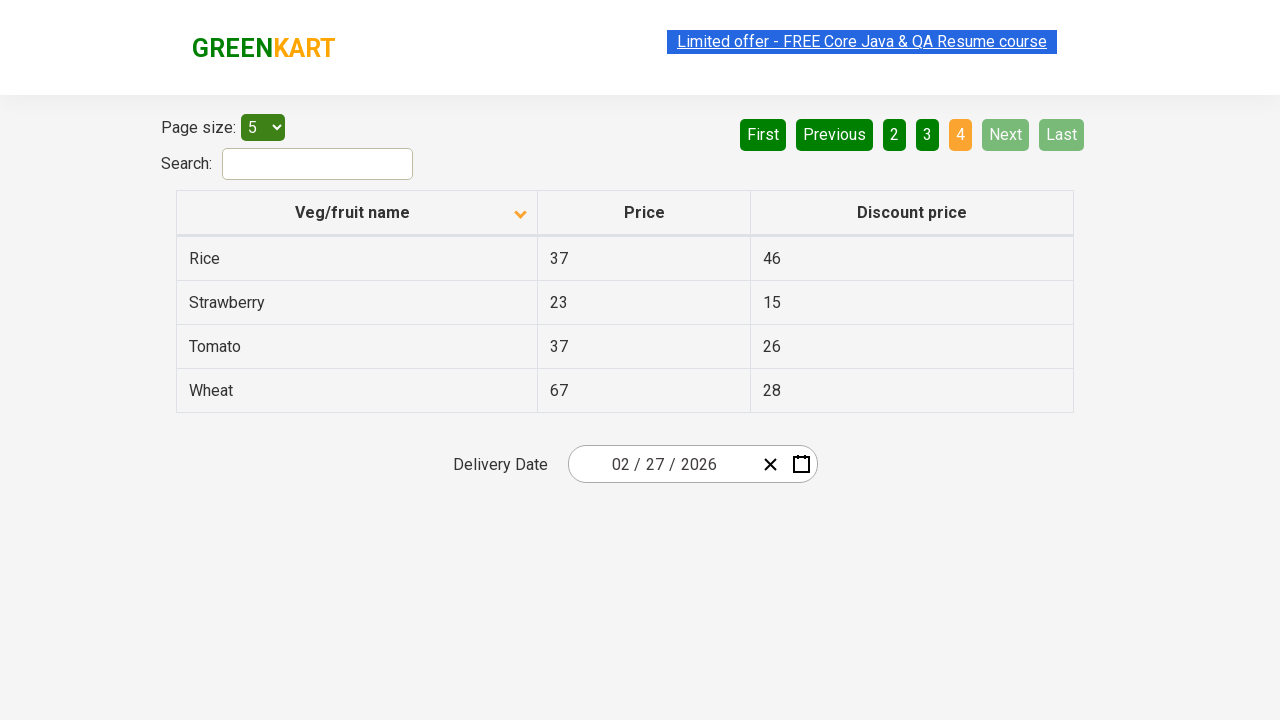

Found item containing 'Rice', search complete
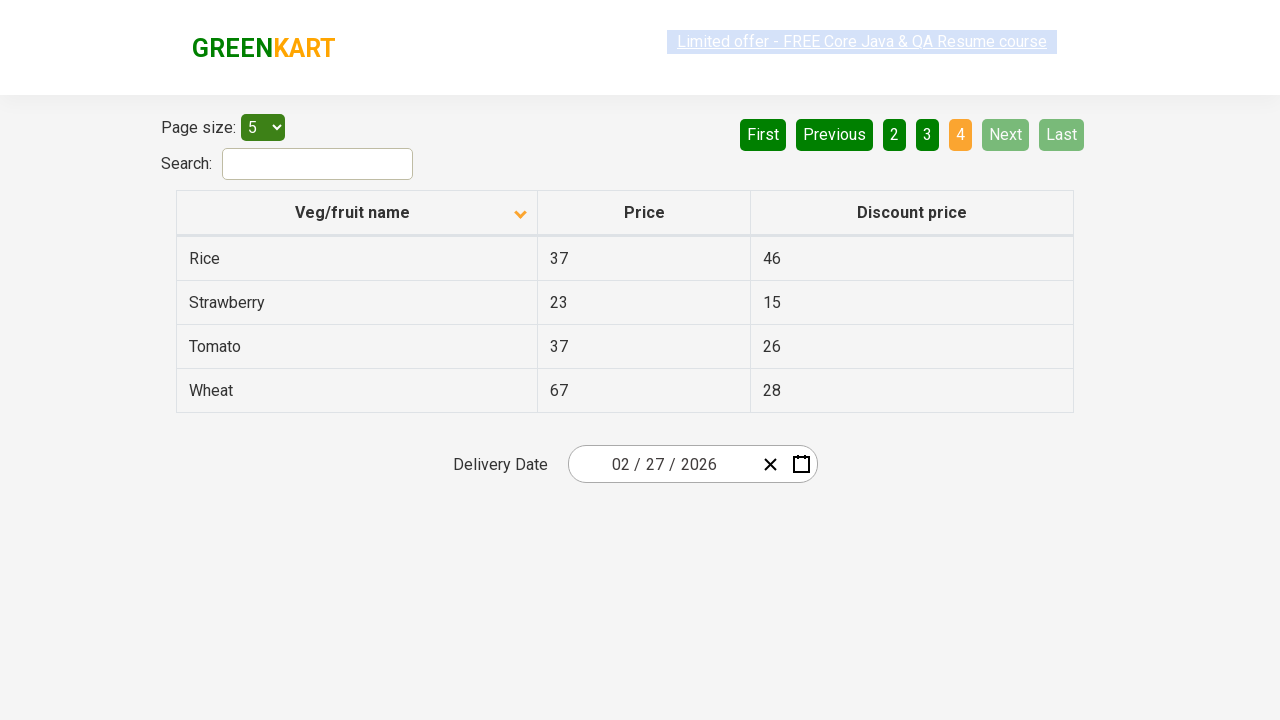

Verified that an item containing 'Rice' was found in paginated results
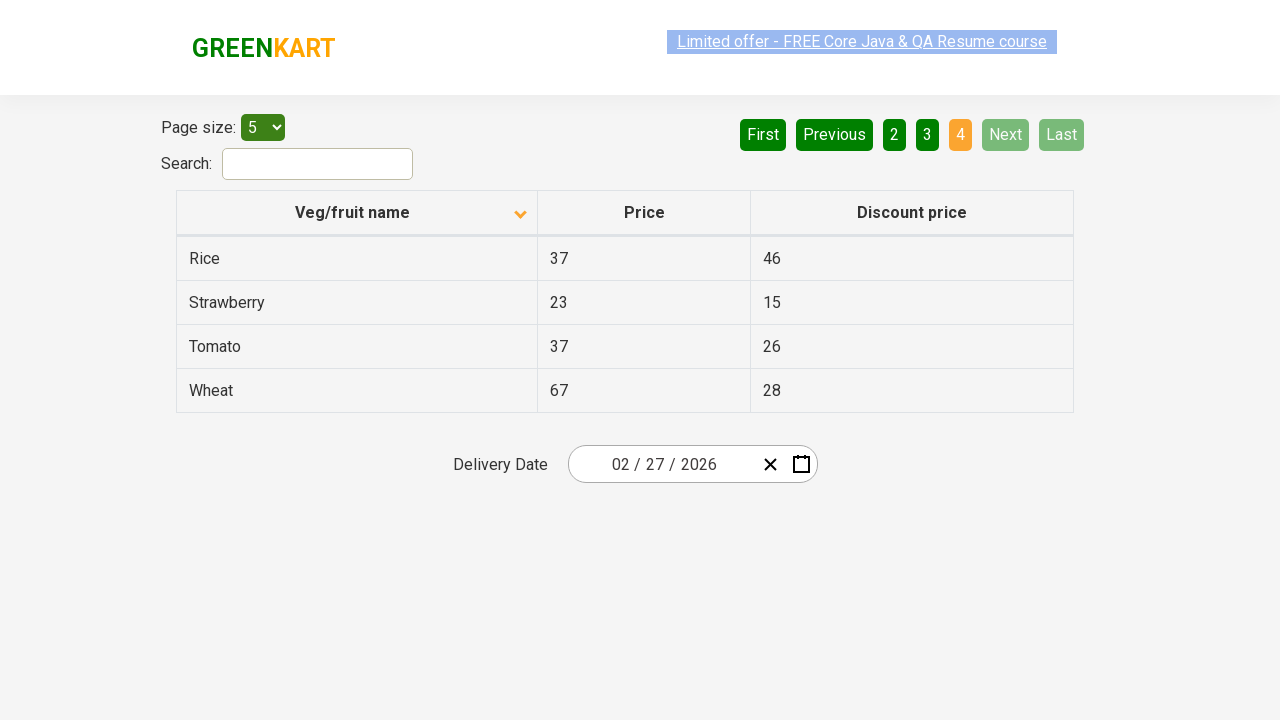

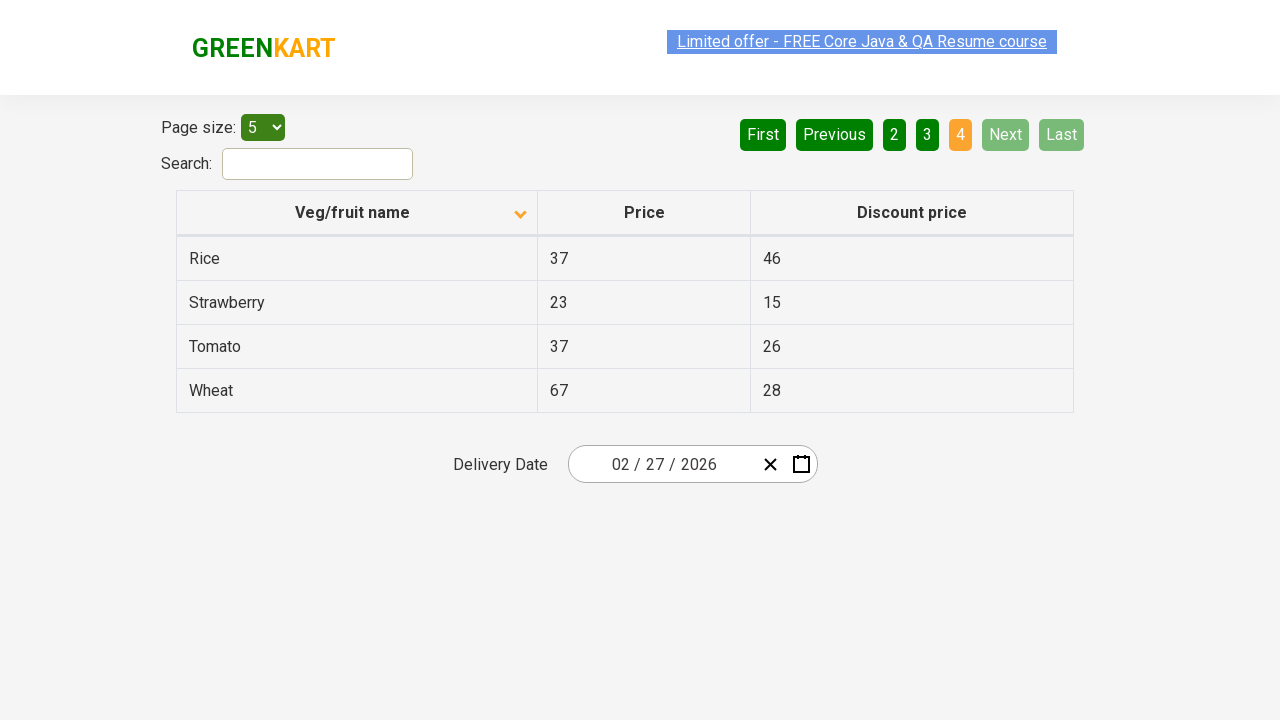